Tests navigation through a multi-level dropdown menu by hovering over menu items and clicking on a specific course link

Starting URL: http://greenstech.in/selenium-course-content.html

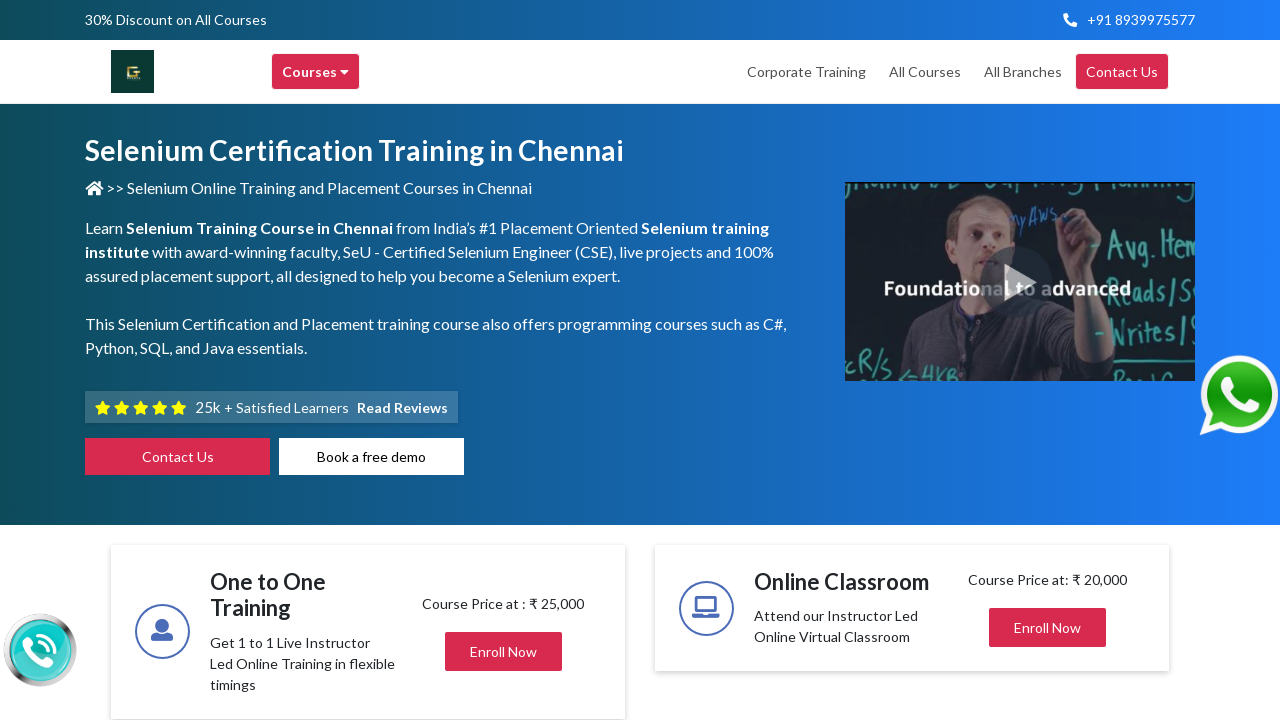

Hovered over 'Browse Courses' button to reveal dropdown menu at (316, 72) on xpath=//div[@class='header-browse-greens']
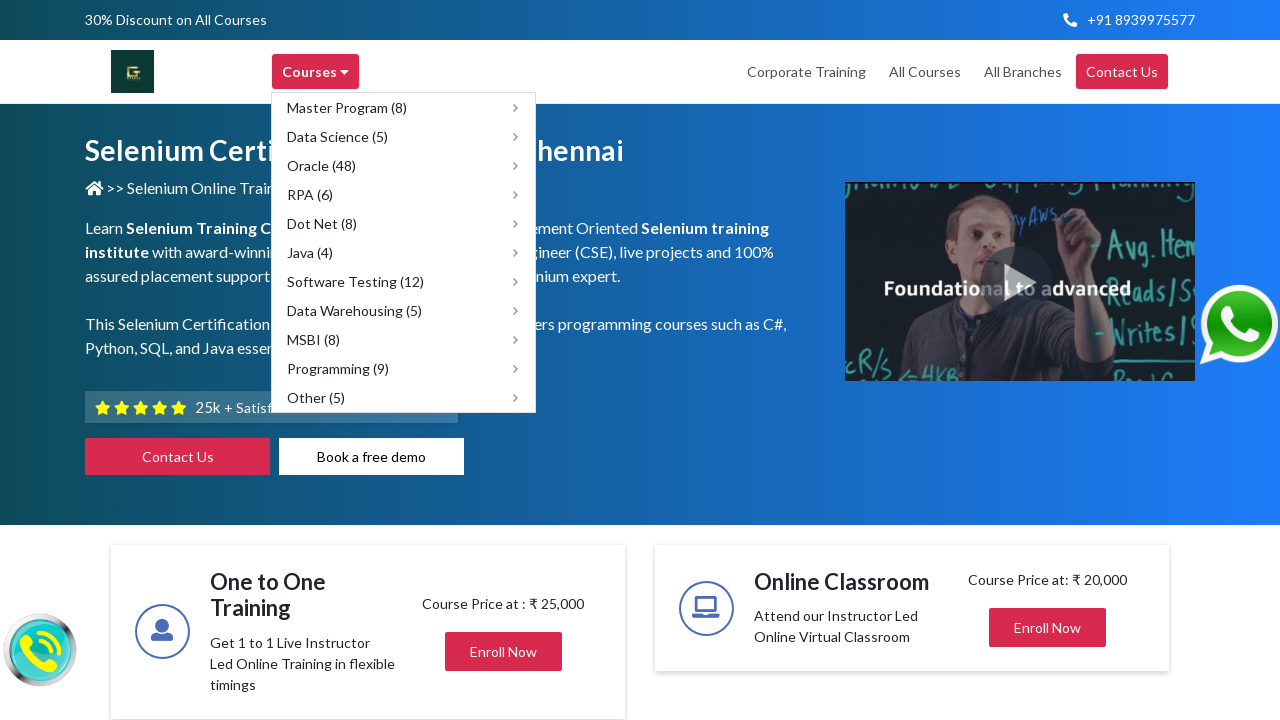

Hovered over 'Software Testing (12)' submenu item at (356, 282) on xpath=//span[text()='Software Testing (12)']
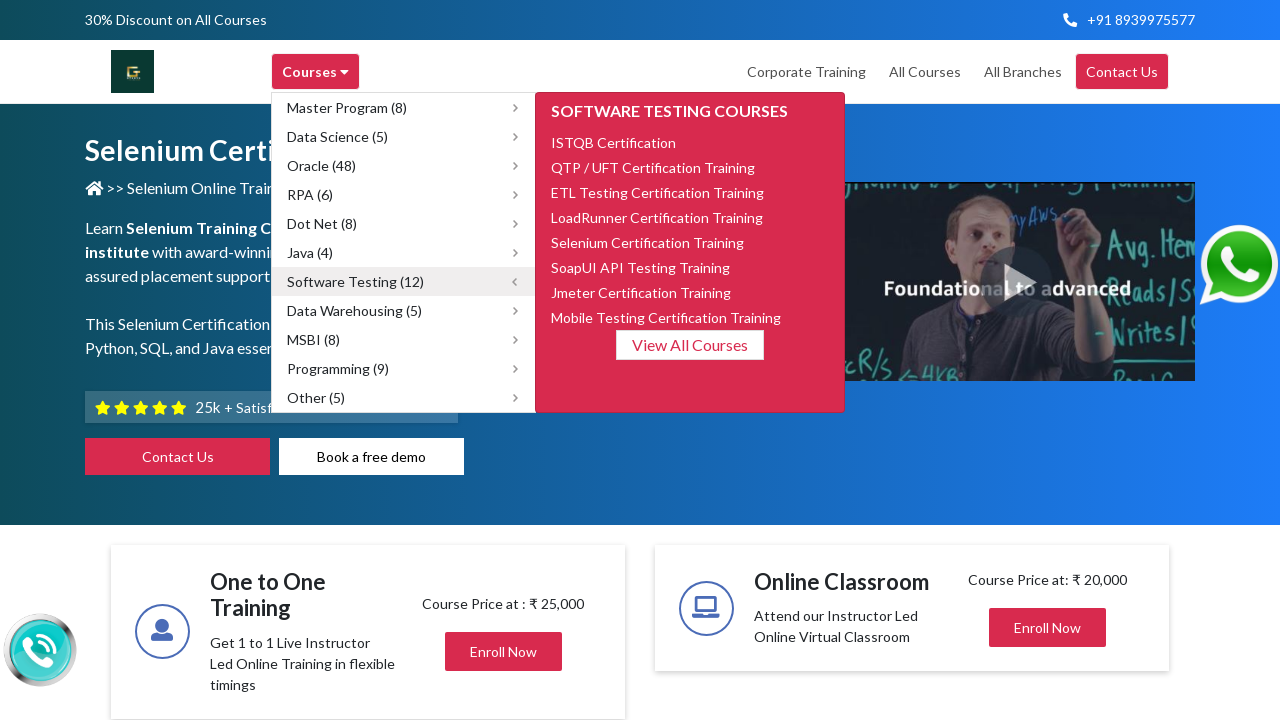

Clicked on 'Selenium Certification Training' link at (648, 242) on xpath=//span[text()='Selenium Certification Training']
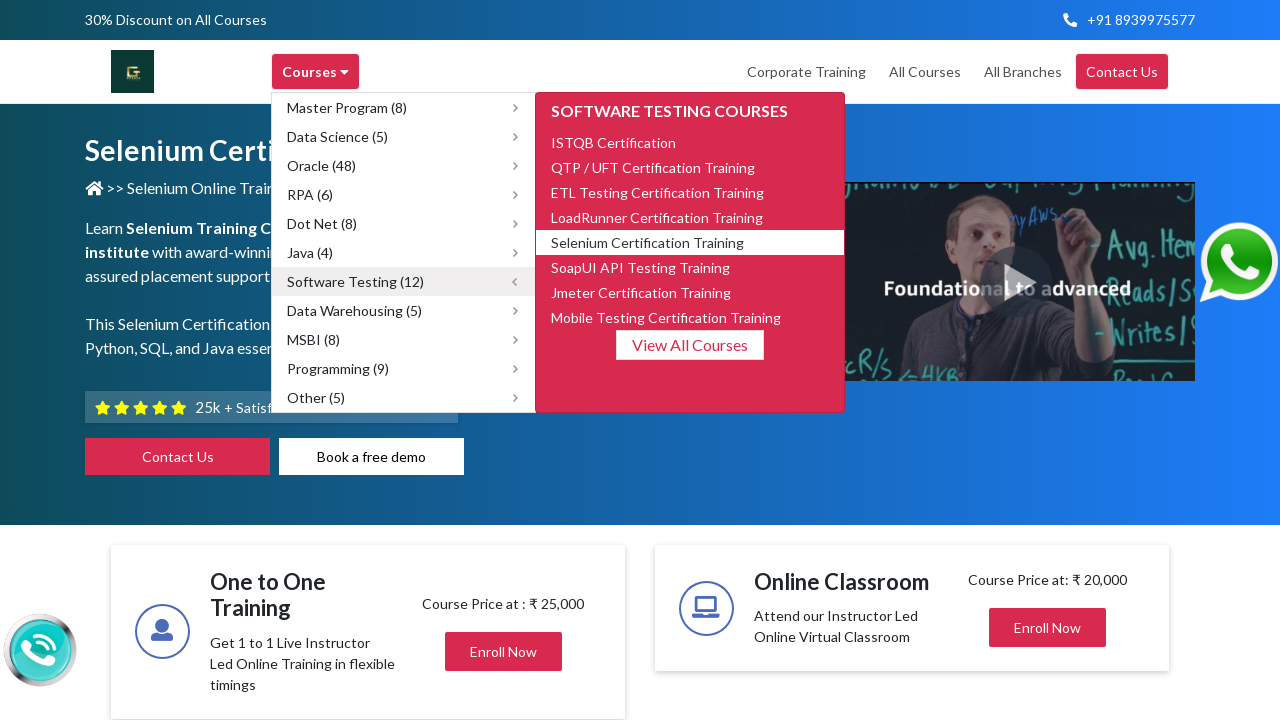

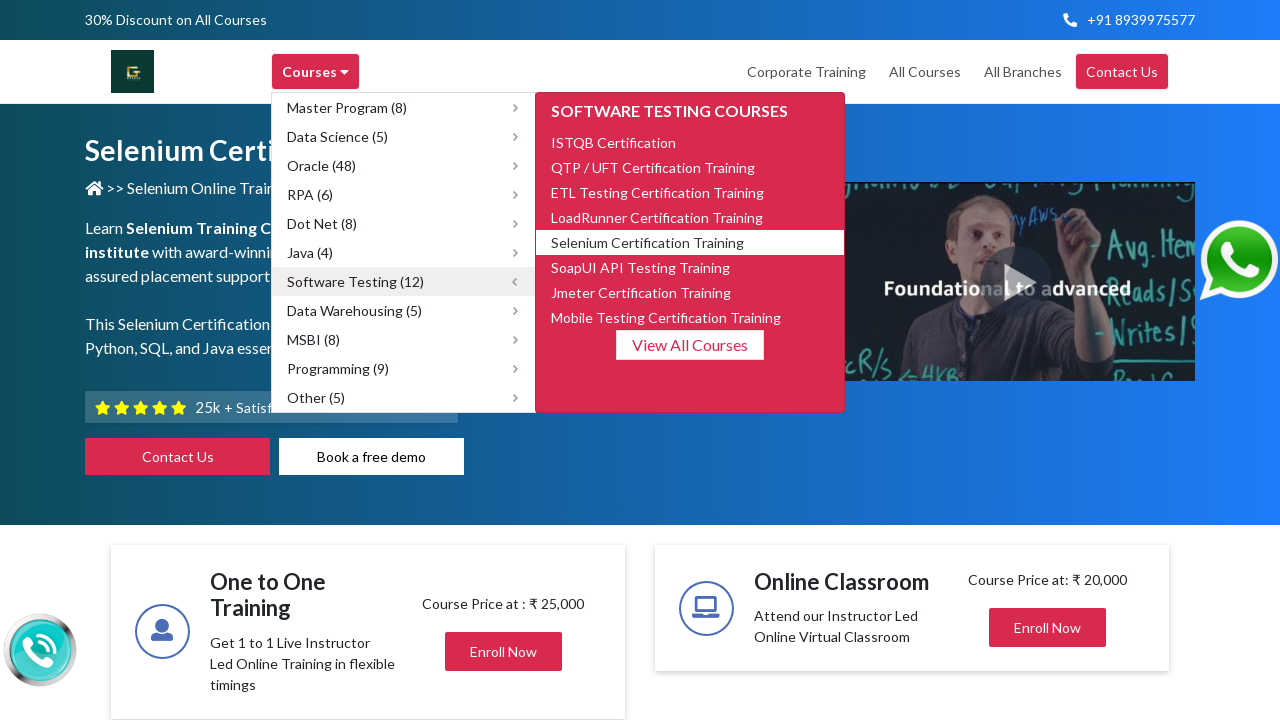